Performs complete checkout flow identical to finalizarCompra test

Starting URL: https://shopcart-challenge.4all.com/

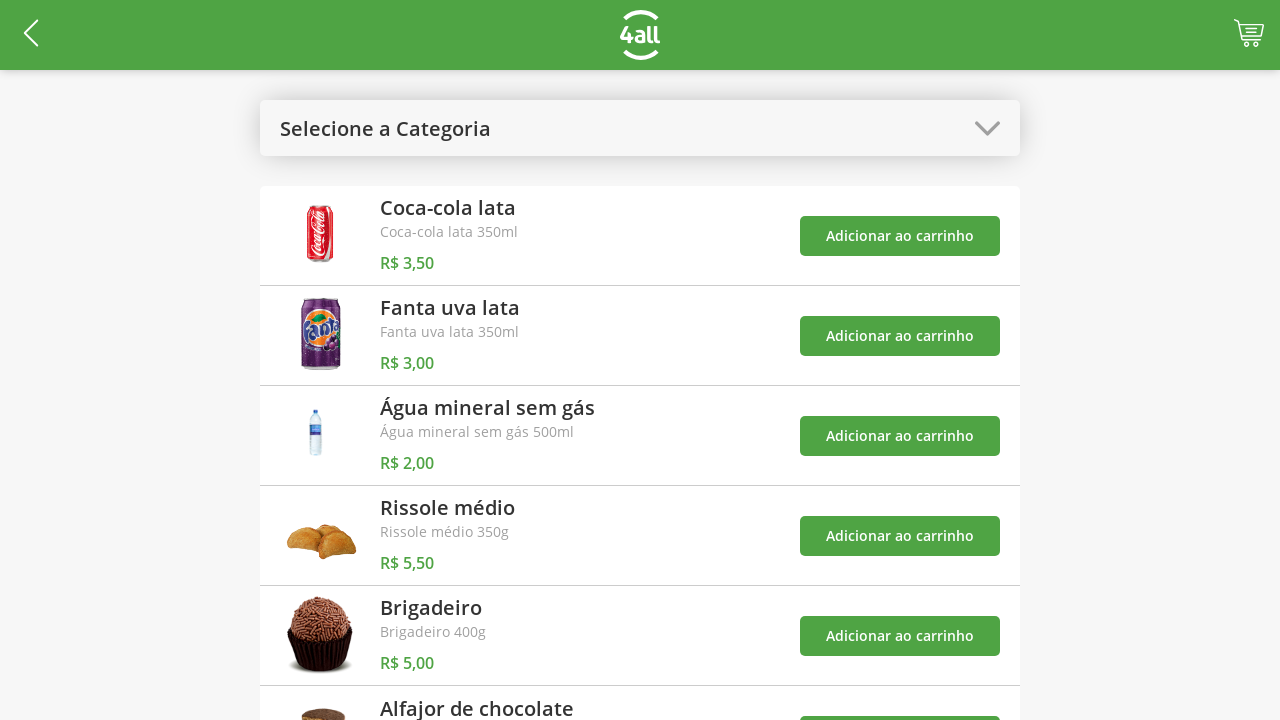

Opened categories menu at (640, 128) on #open-categories-btn
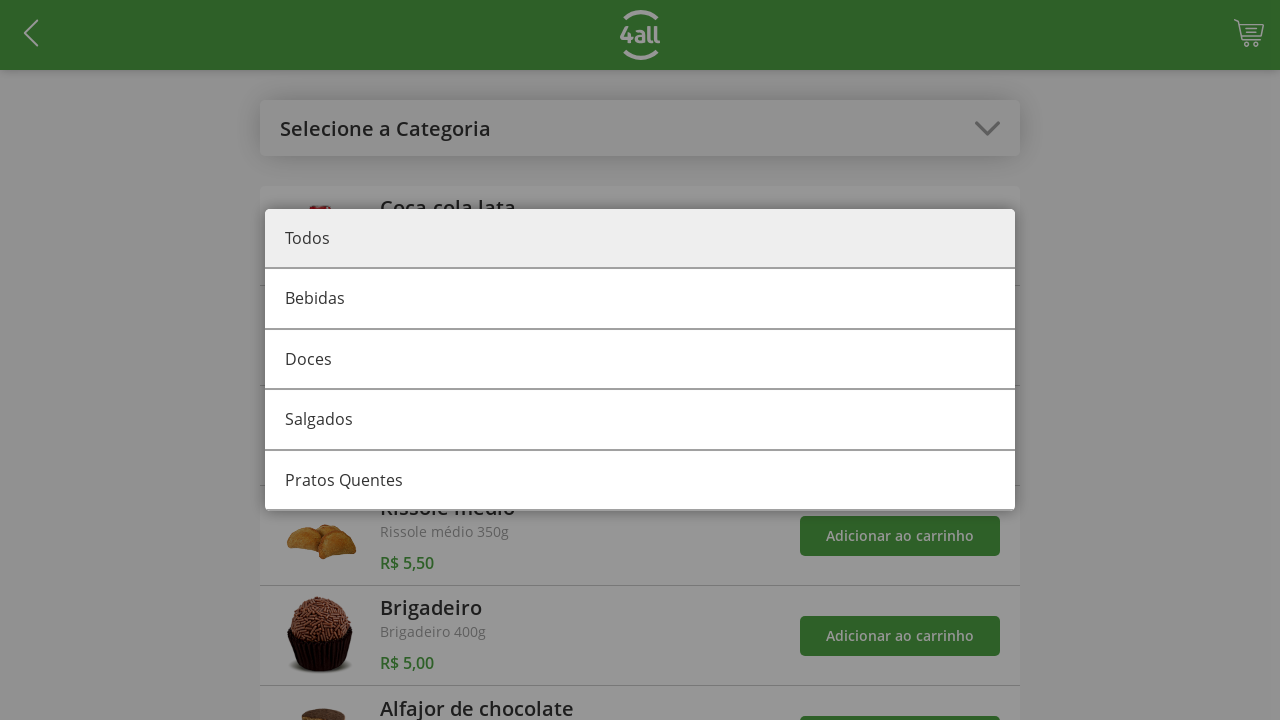

Selected beverages category at (640, 300) on #category-0
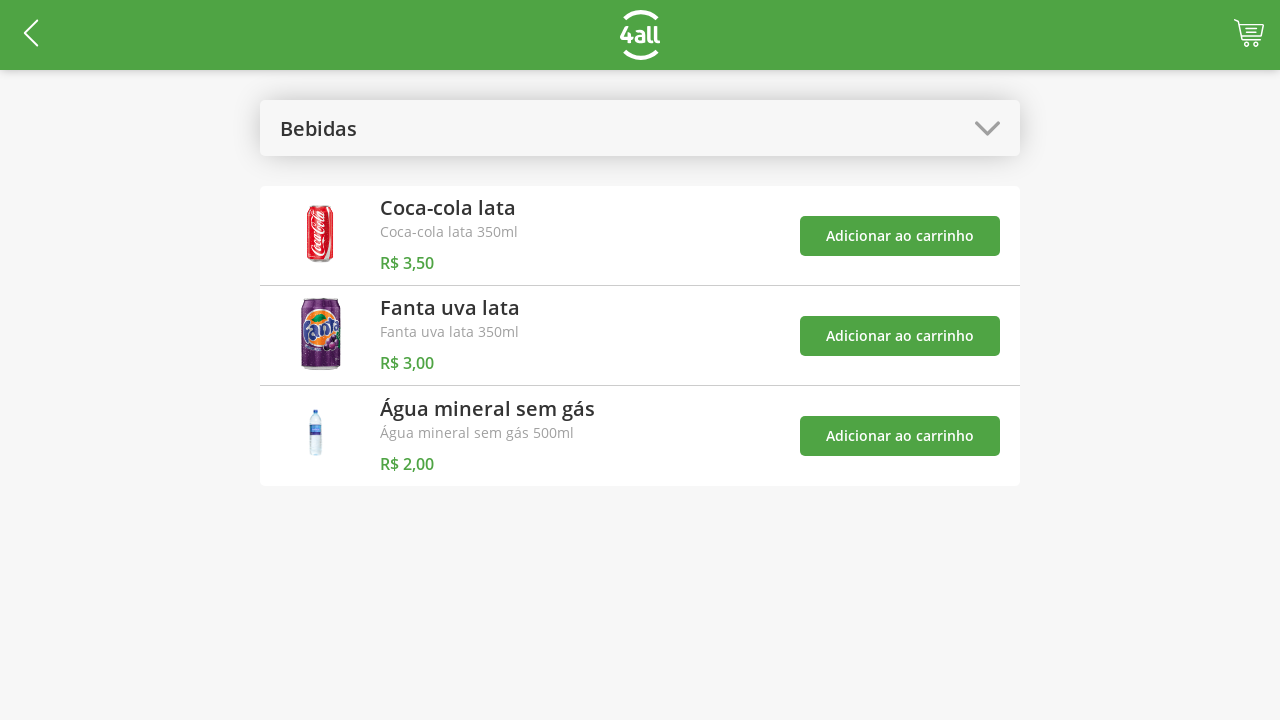

Added first product to cart at (900, 236) on #add-product-0-btn
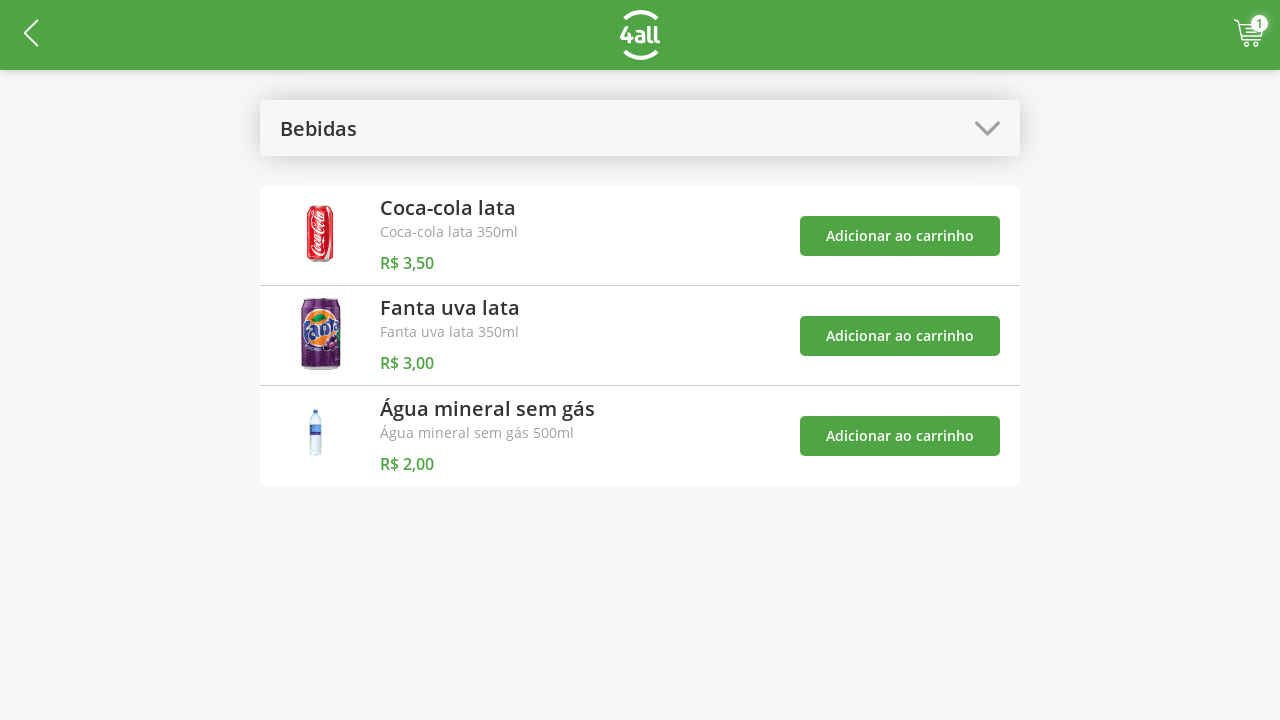

Added second product to cart at (900, 336) on #add-product-1-btn
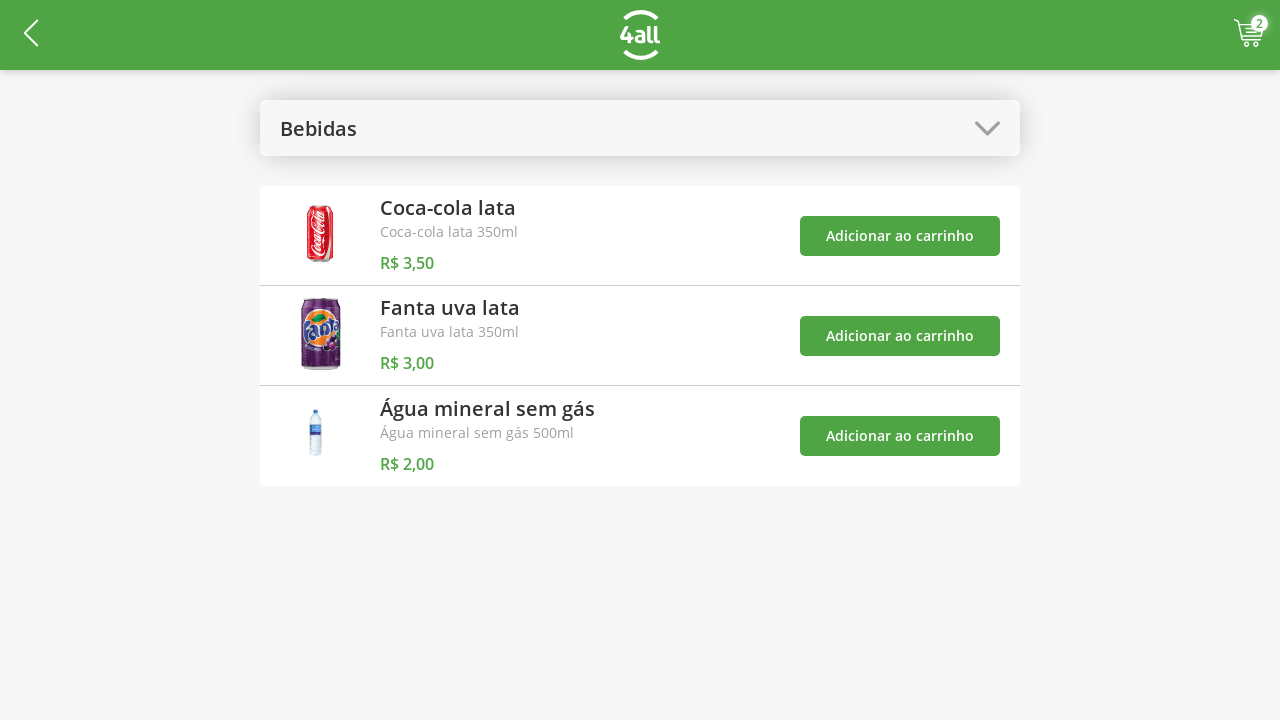

Added third product to cart at (900, 436) on #add-product-2-btn
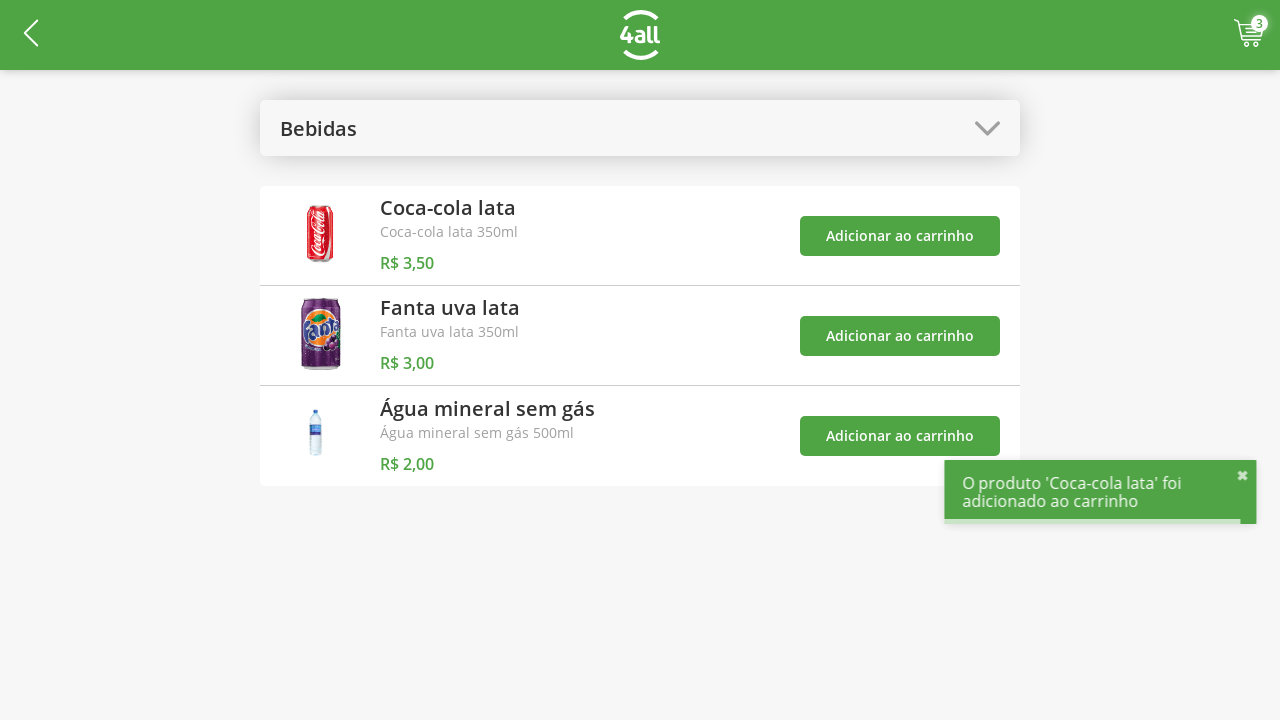

Opened categories menu again at (640, 128) on #open-categories-btn
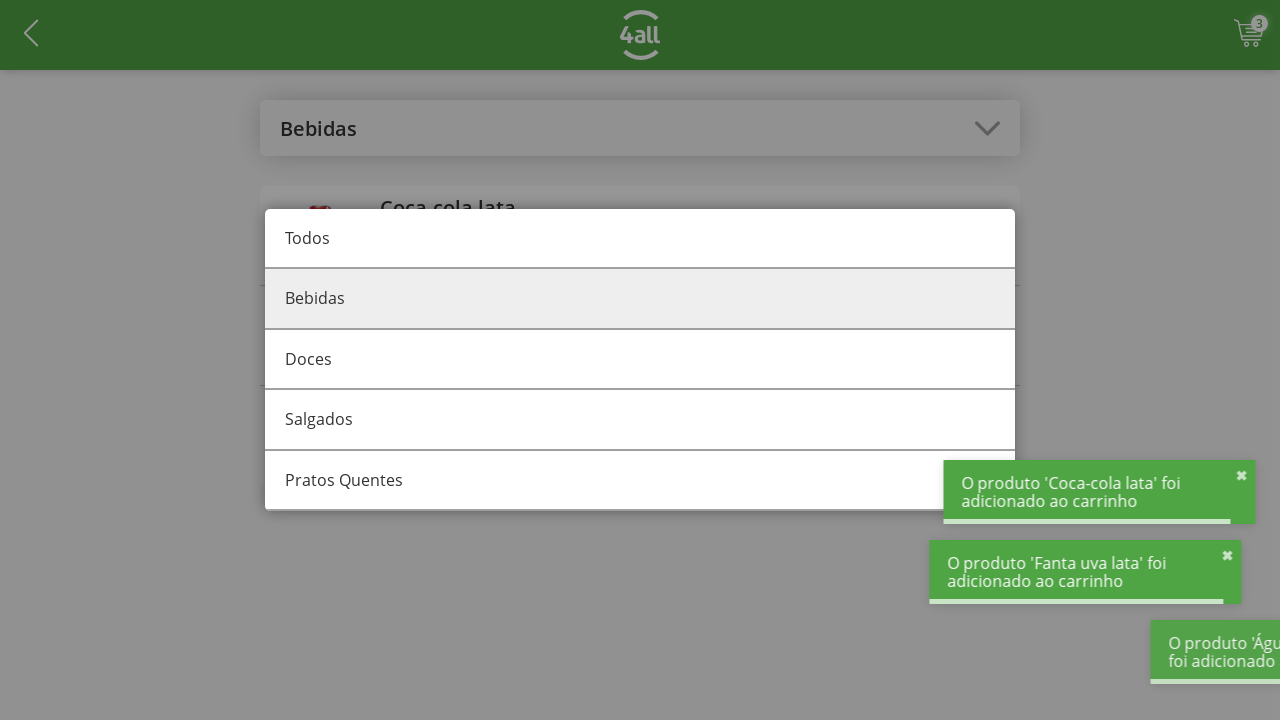

Selected all products category at (640, 239) on #category-all
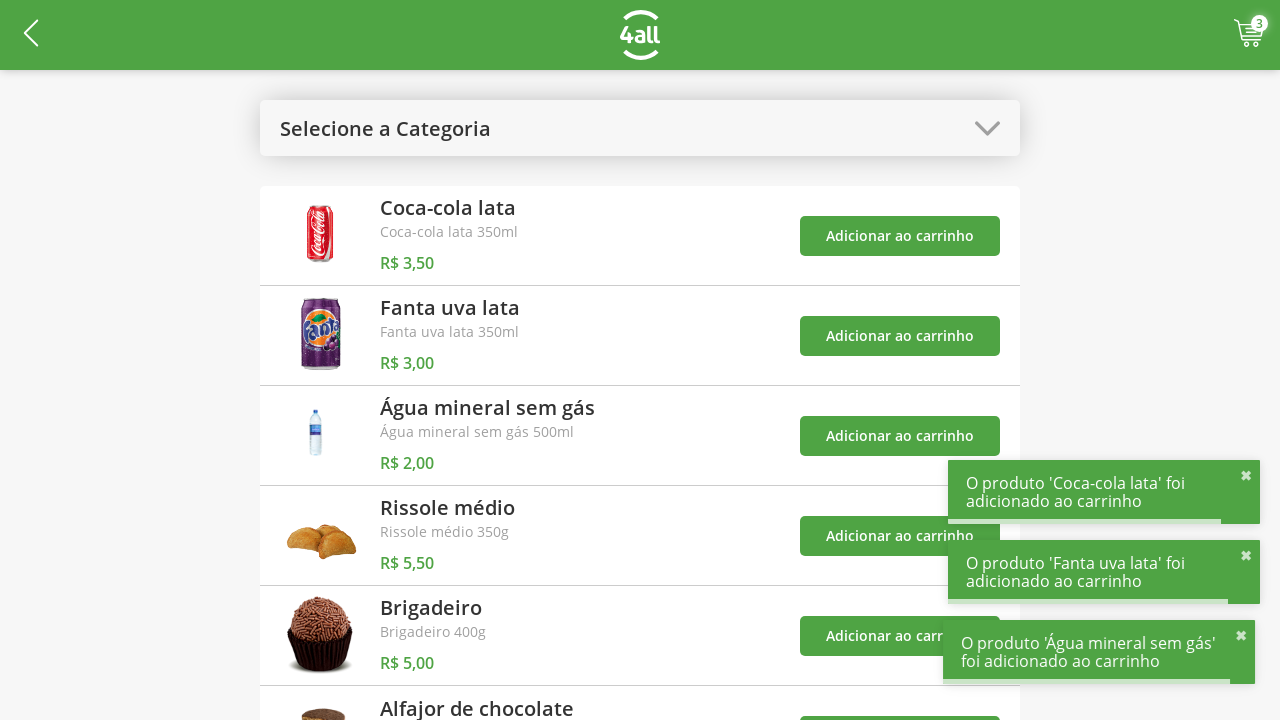

Added rissole product to cart at (900, 536) on #add-product-3-btn
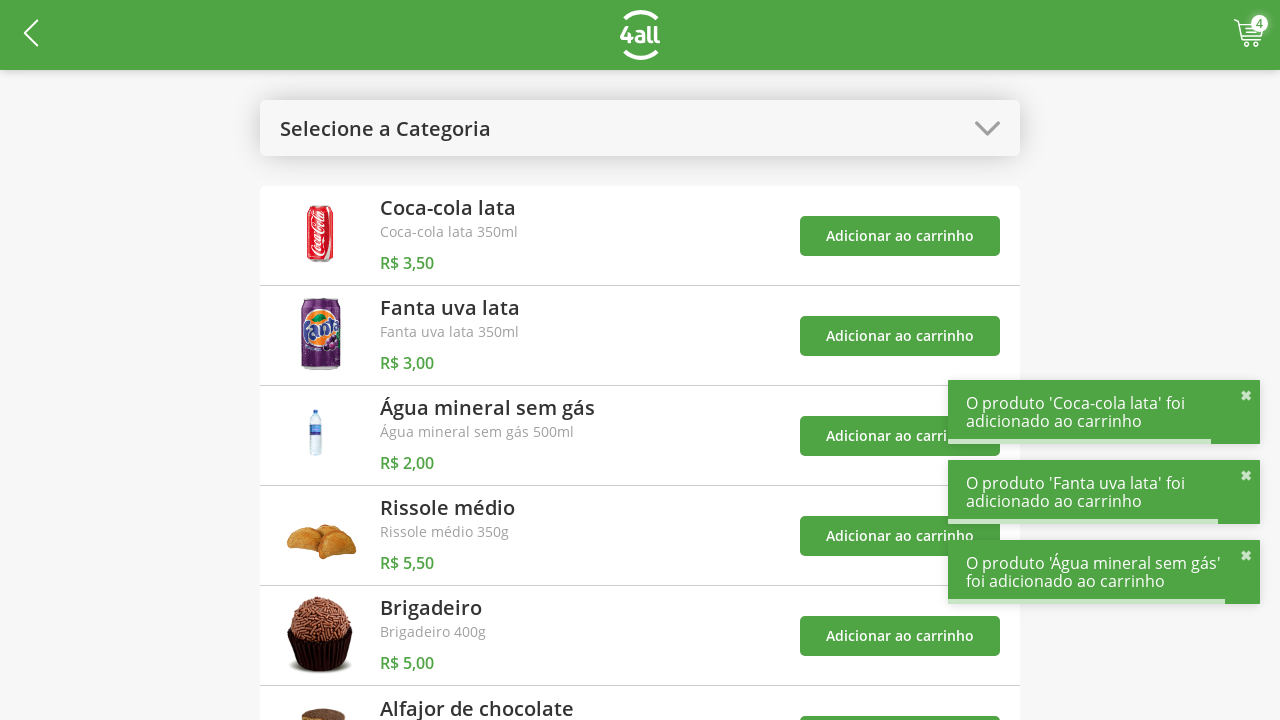

Opened shopping cart at (1249, 35) on #cart-btn
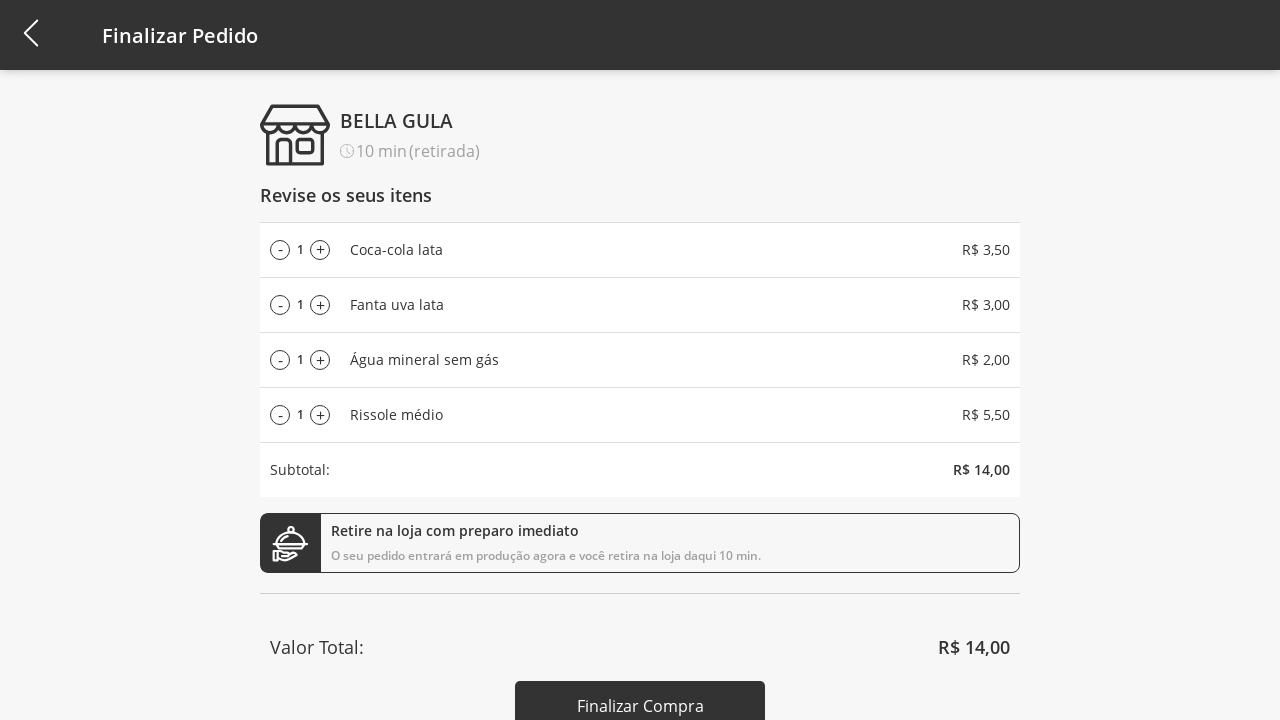

Increased rissole quantity (iteration 1/10) at (320, 415) on #add-product-3-qtd
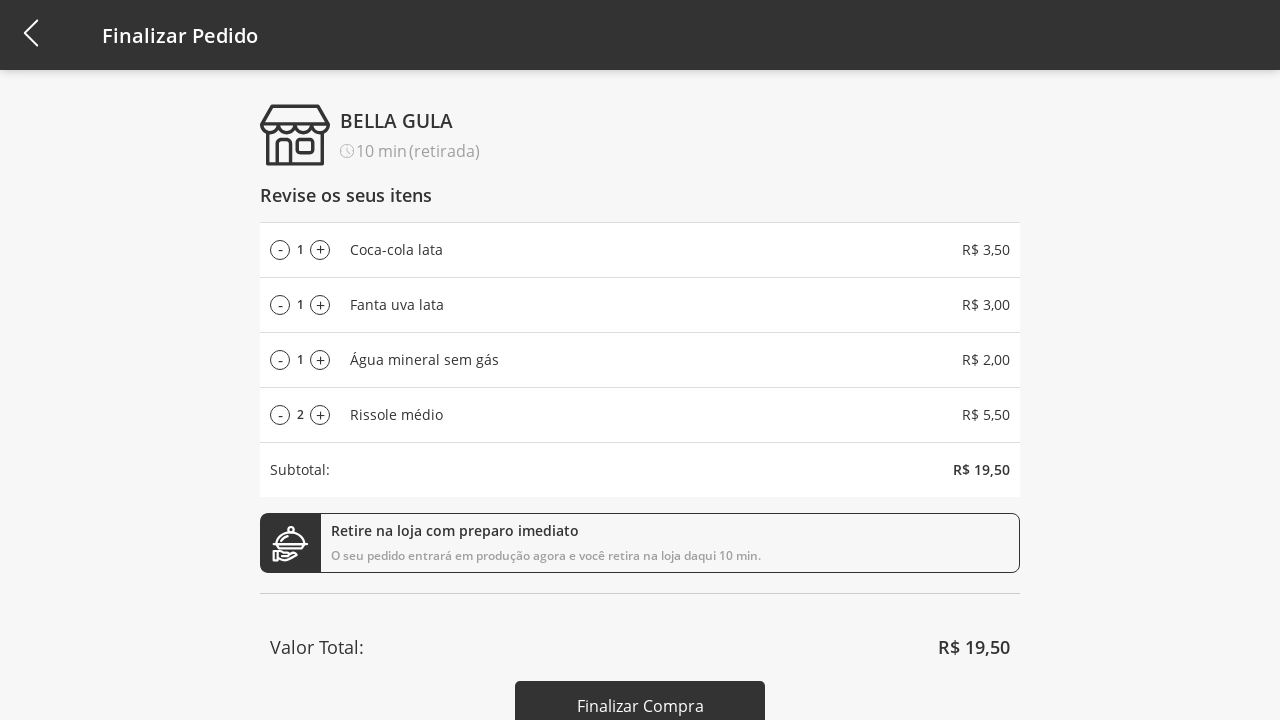

Increased rissole quantity (iteration 2/10) at (320, 415) on #add-product-3-qtd
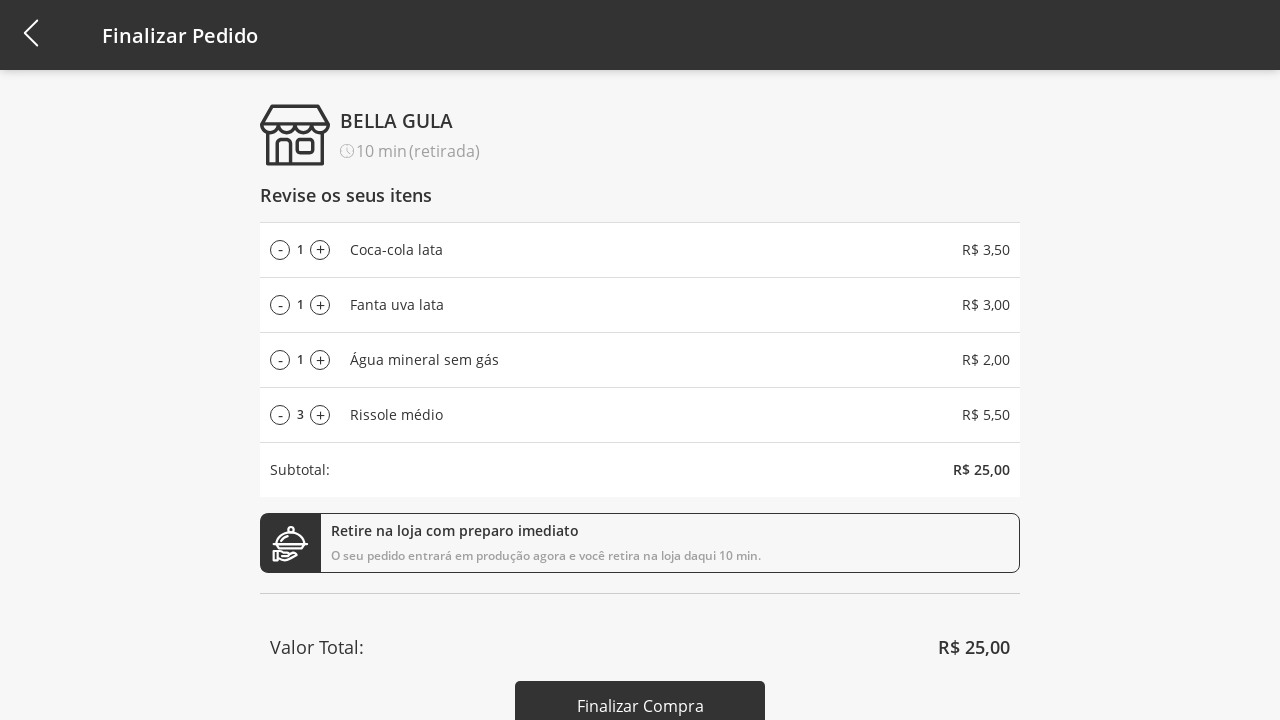

Increased rissole quantity (iteration 3/10) at (320, 415) on #add-product-3-qtd
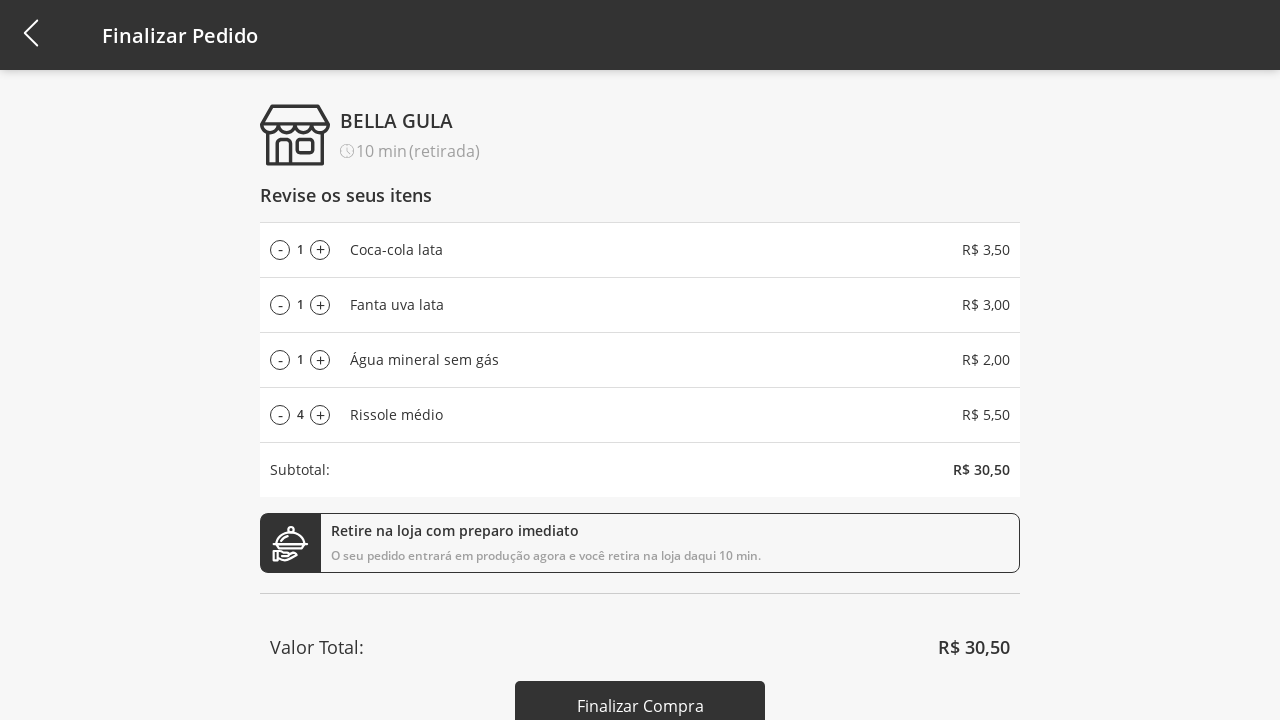

Increased rissole quantity (iteration 4/10) at (320, 415) on #add-product-3-qtd
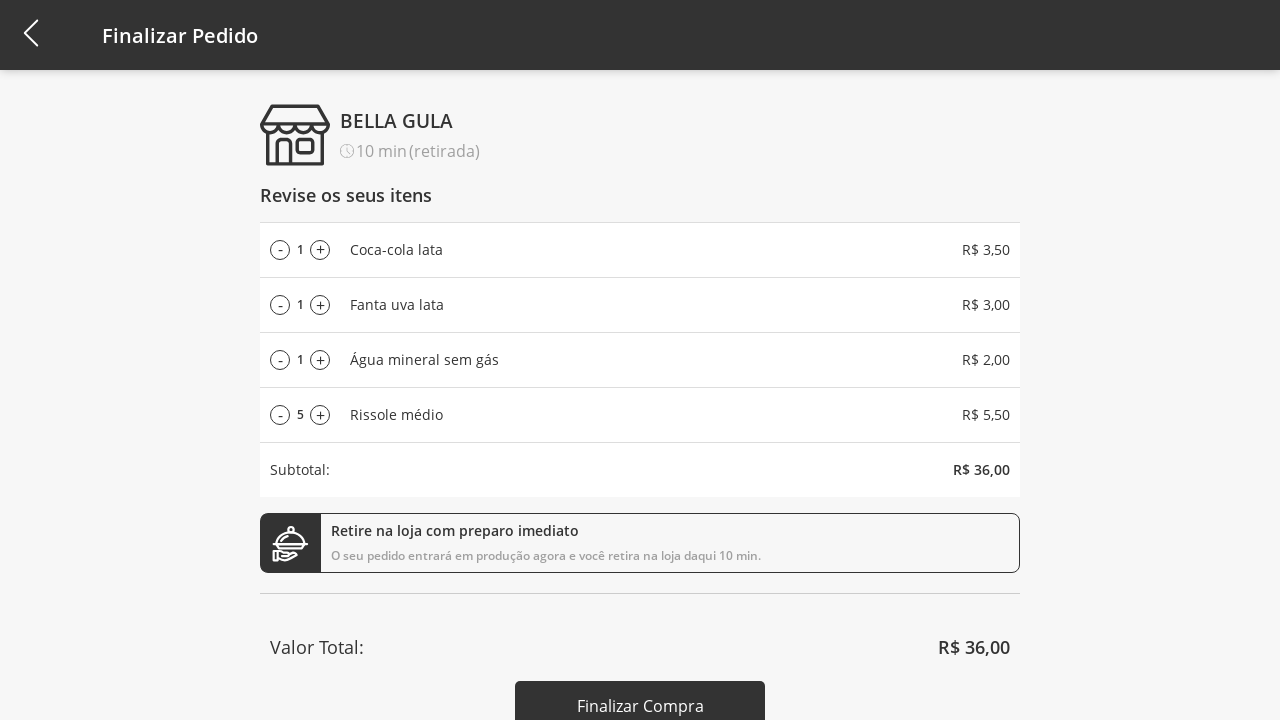

Increased rissole quantity (iteration 5/10) at (320, 415) on #add-product-3-qtd
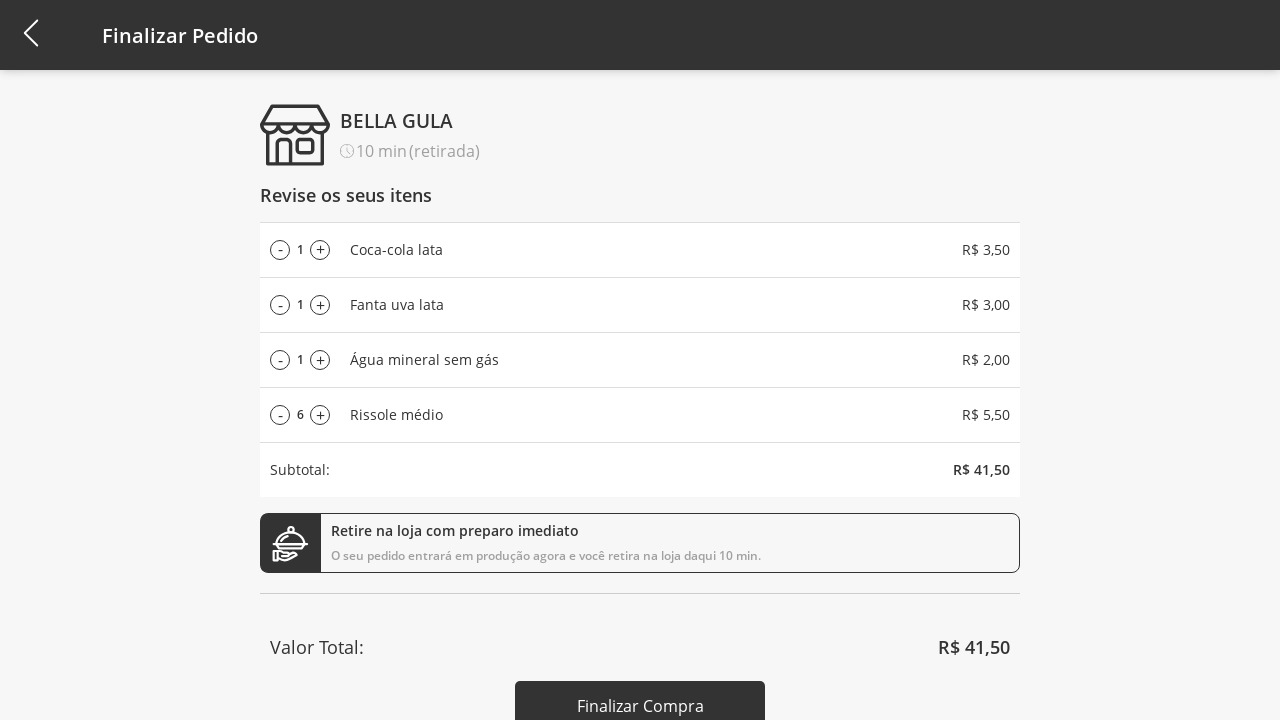

Increased rissole quantity (iteration 6/10) at (320, 415) on #add-product-3-qtd
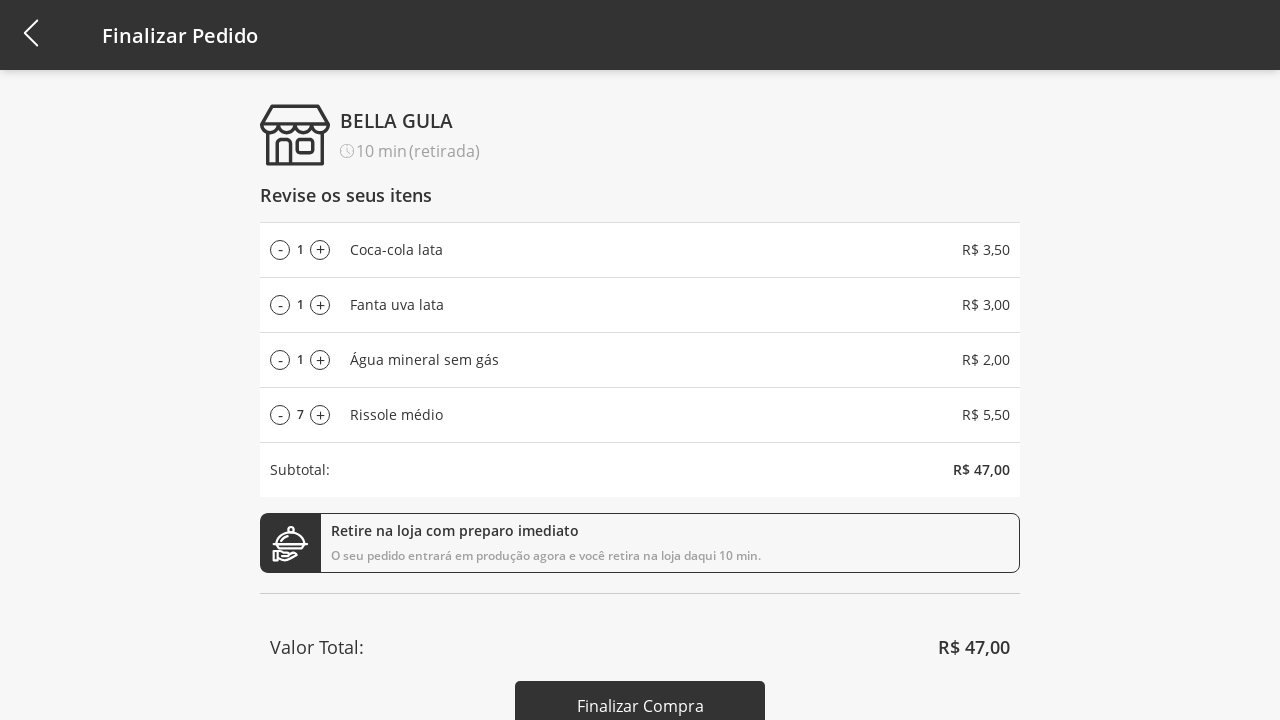

Increased rissole quantity (iteration 7/10) at (320, 415) on #add-product-3-qtd
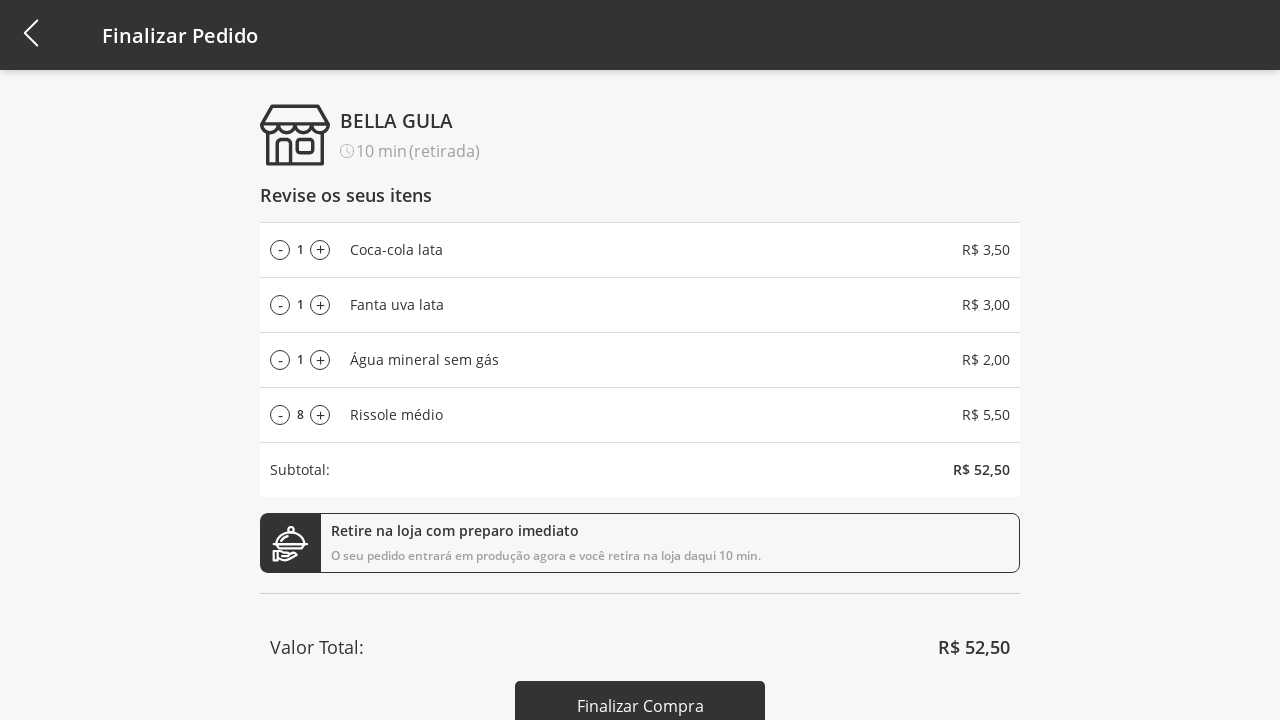

Increased rissole quantity (iteration 8/10) at (320, 415) on #add-product-3-qtd
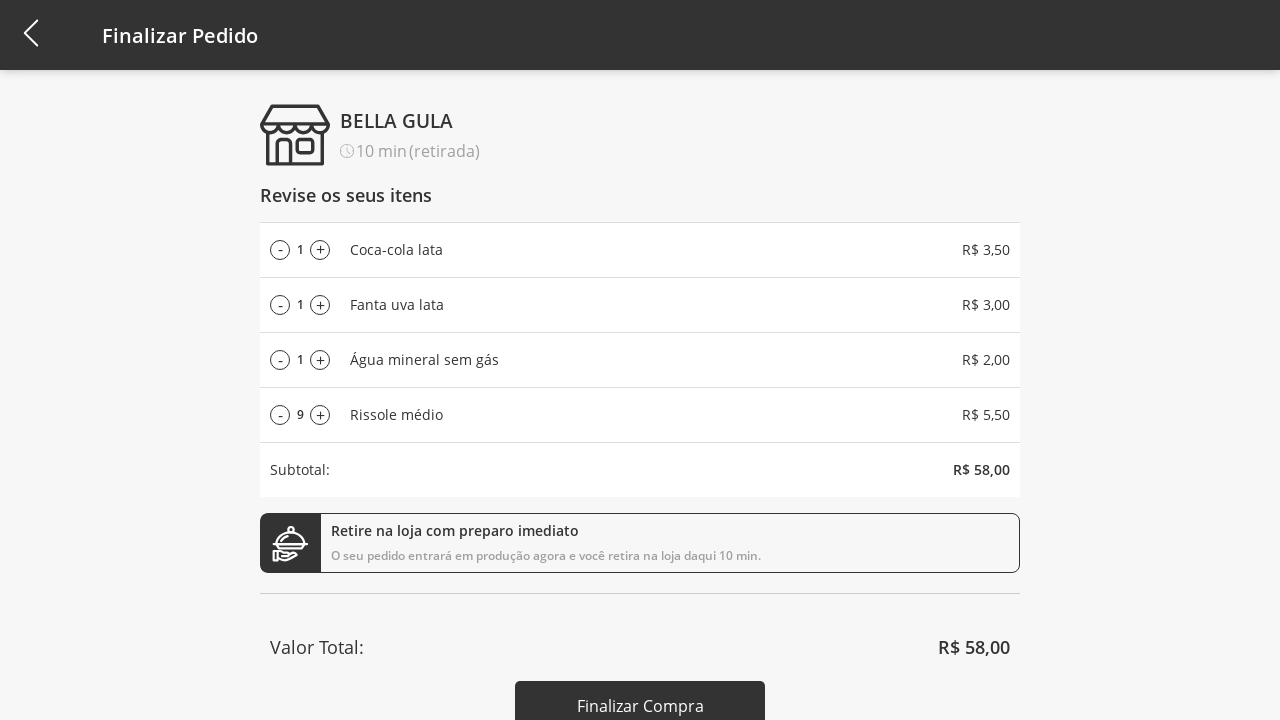

Increased rissole quantity (iteration 9/10) at (320, 415) on #add-product-3-qtd
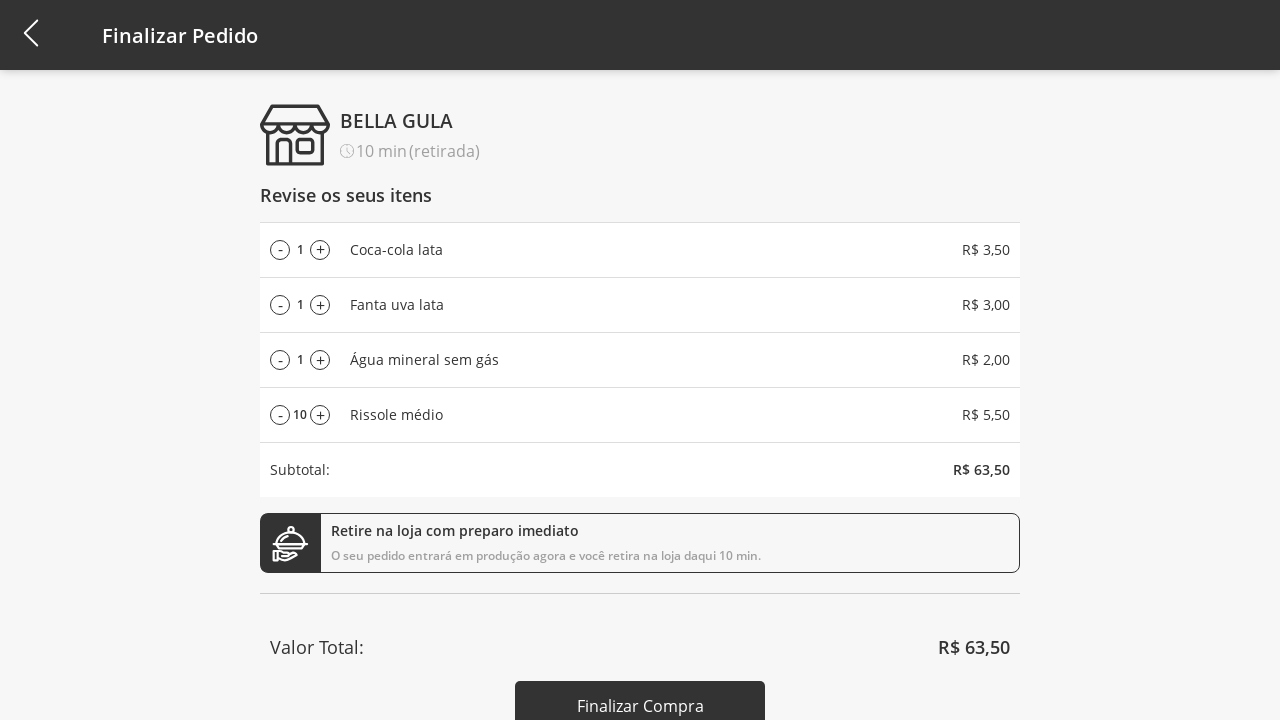

Increased rissole quantity (iteration 10/10) at (320, 415) on #add-product-3-qtd
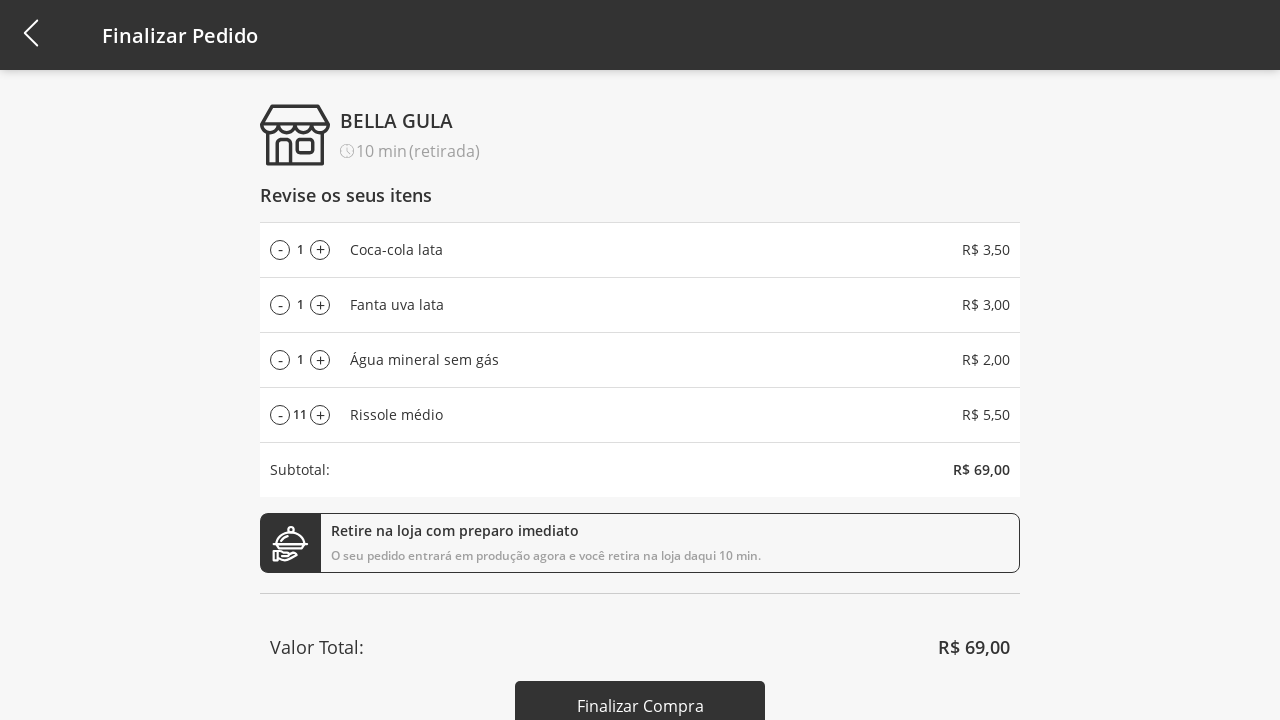

Decreased rissole quantity (iteration 1/6) at (280, 415) on #remove-product-3-qtd
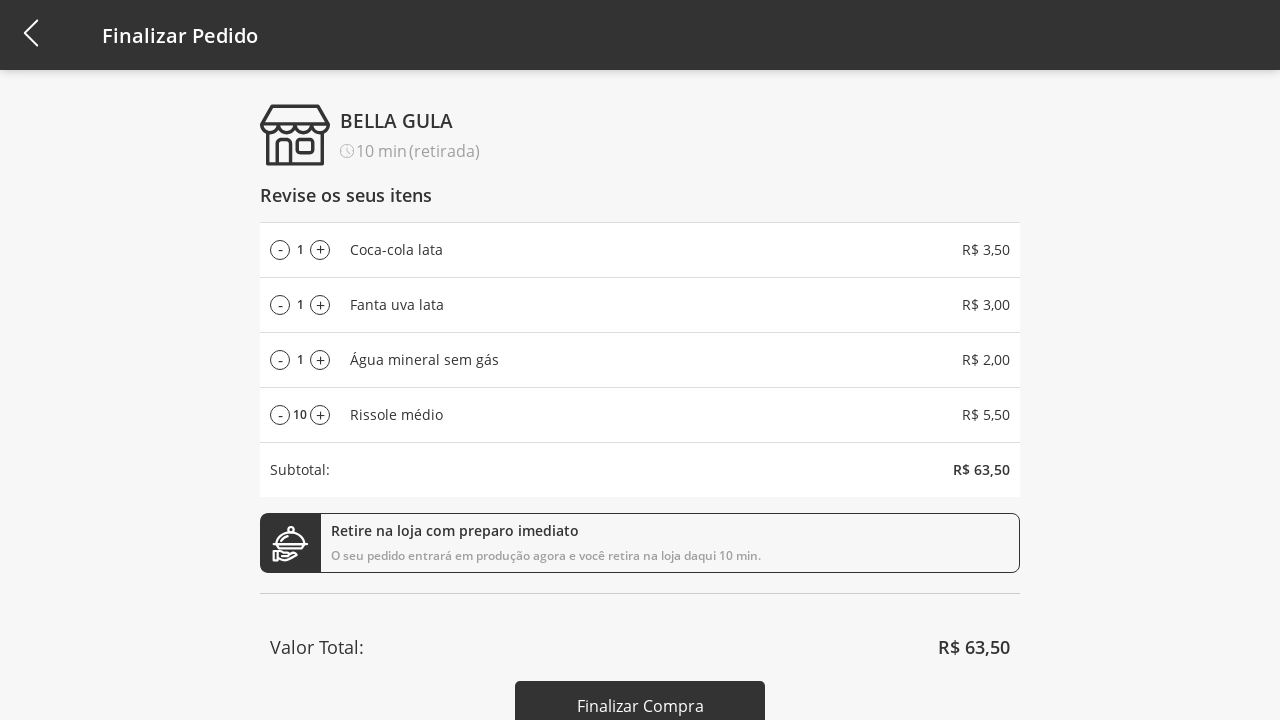

Decreased rissole quantity (iteration 2/6) at (280, 415) on #remove-product-3-qtd
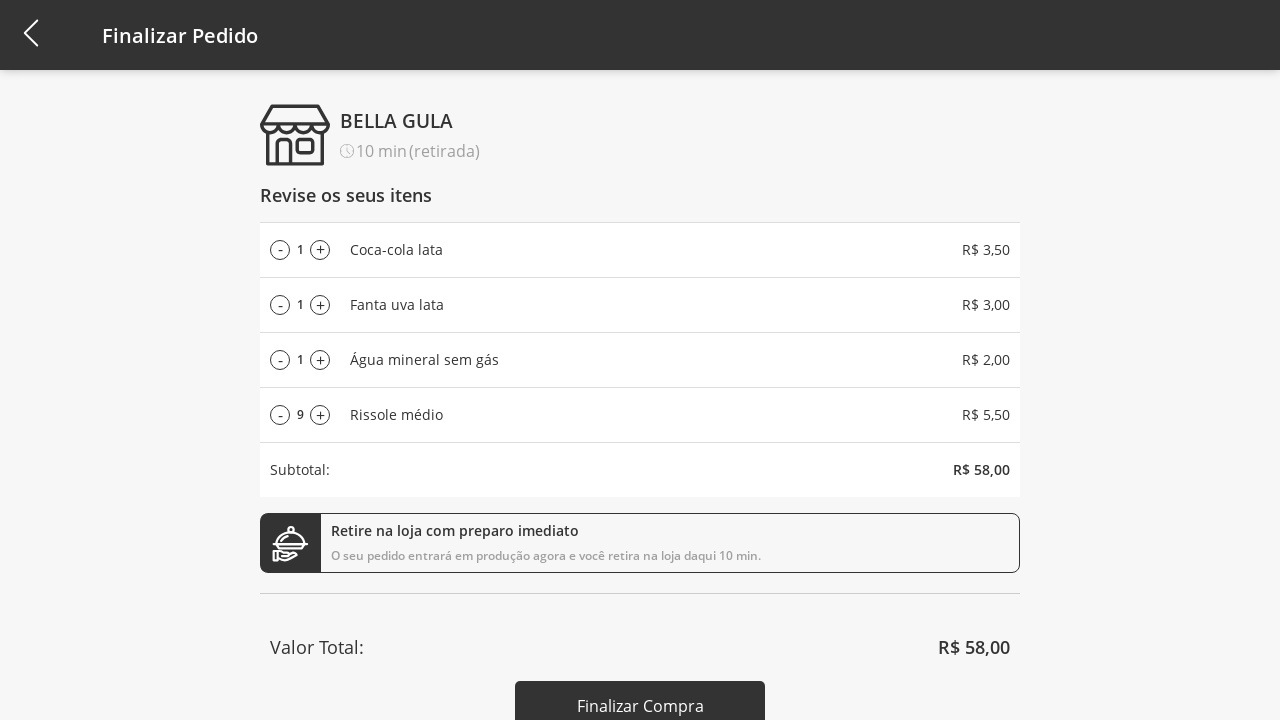

Decreased rissole quantity (iteration 3/6) at (280, 415) on #remove-product-3-qtd
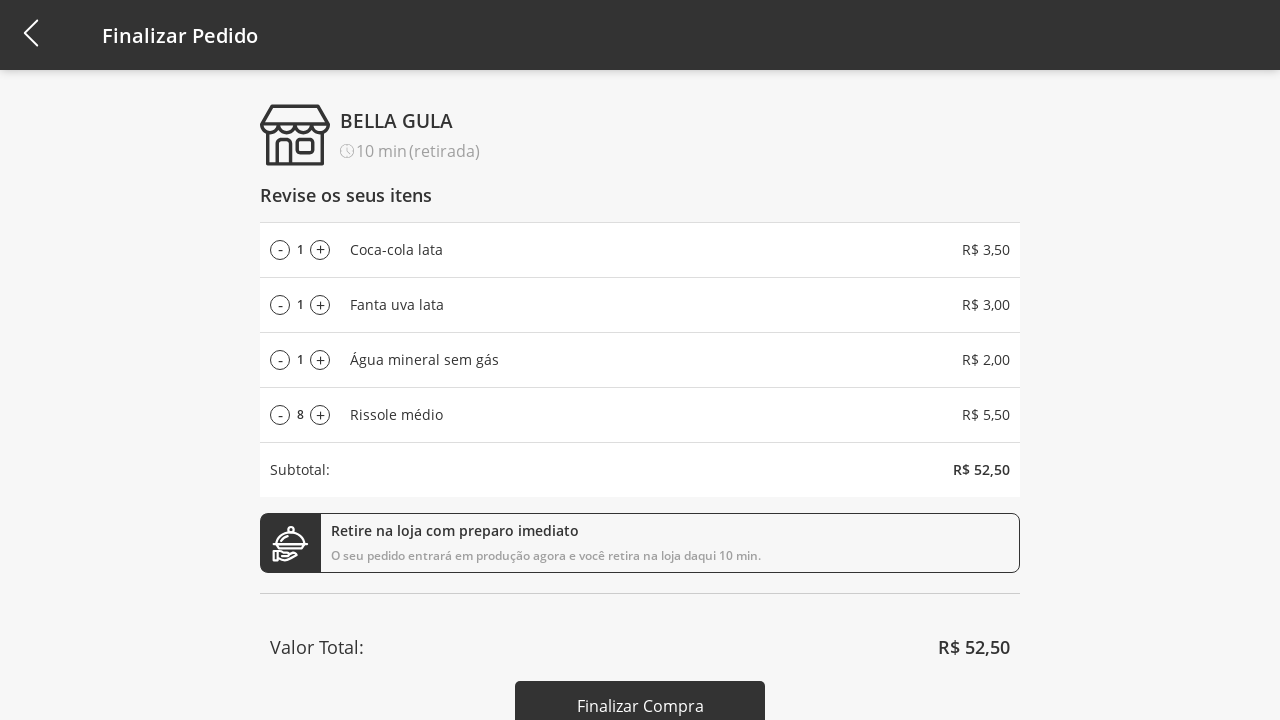

Decreased rissole quantity (iteration 4/6) at (280, 415) on #remove-product-3-qtd
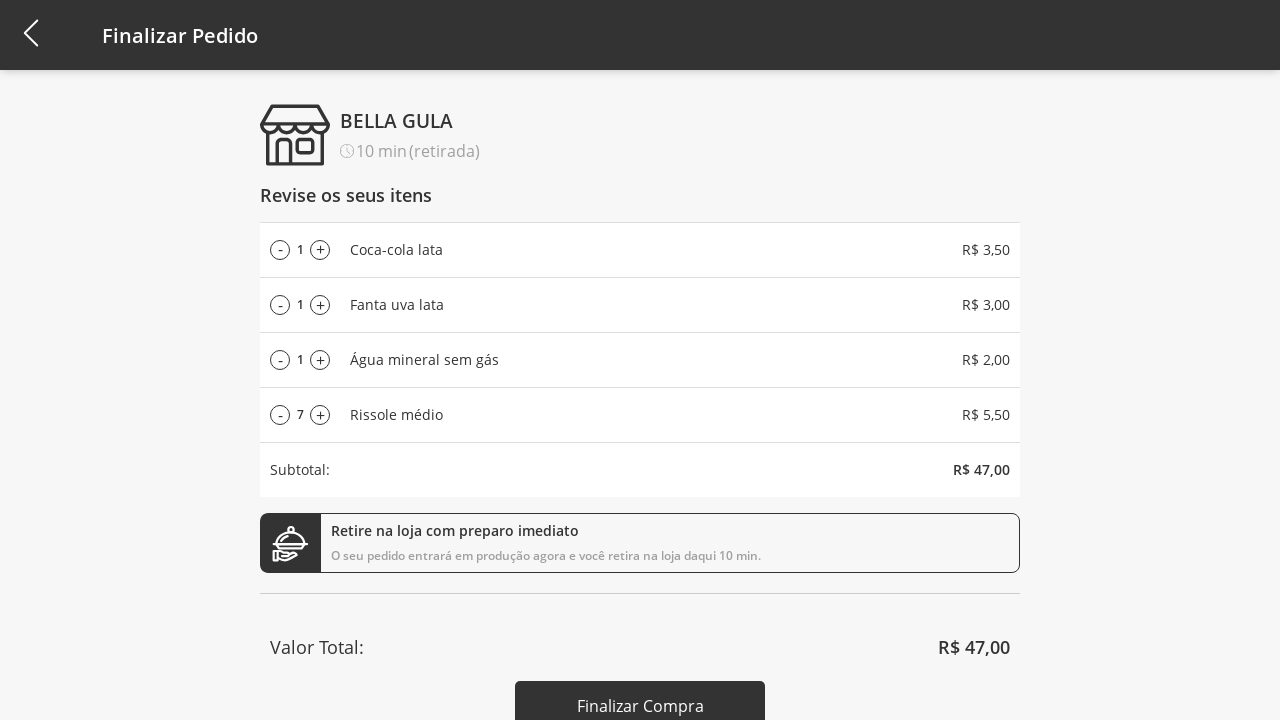

Decreased rissole quantity (iteration 5/6) at (280, 415) on #remove-product-3-qtd
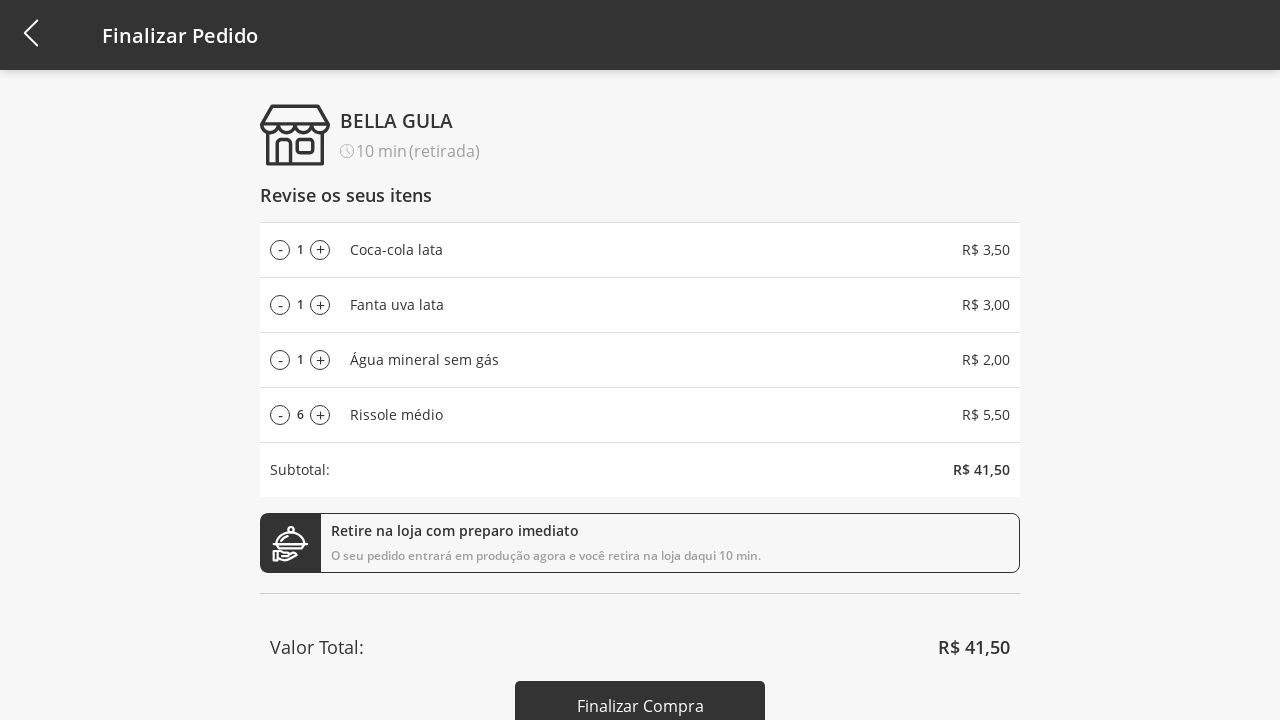

Decreased rissole quantity (iteration 6/6) at (280, 415) on #remove-product-3-qtd
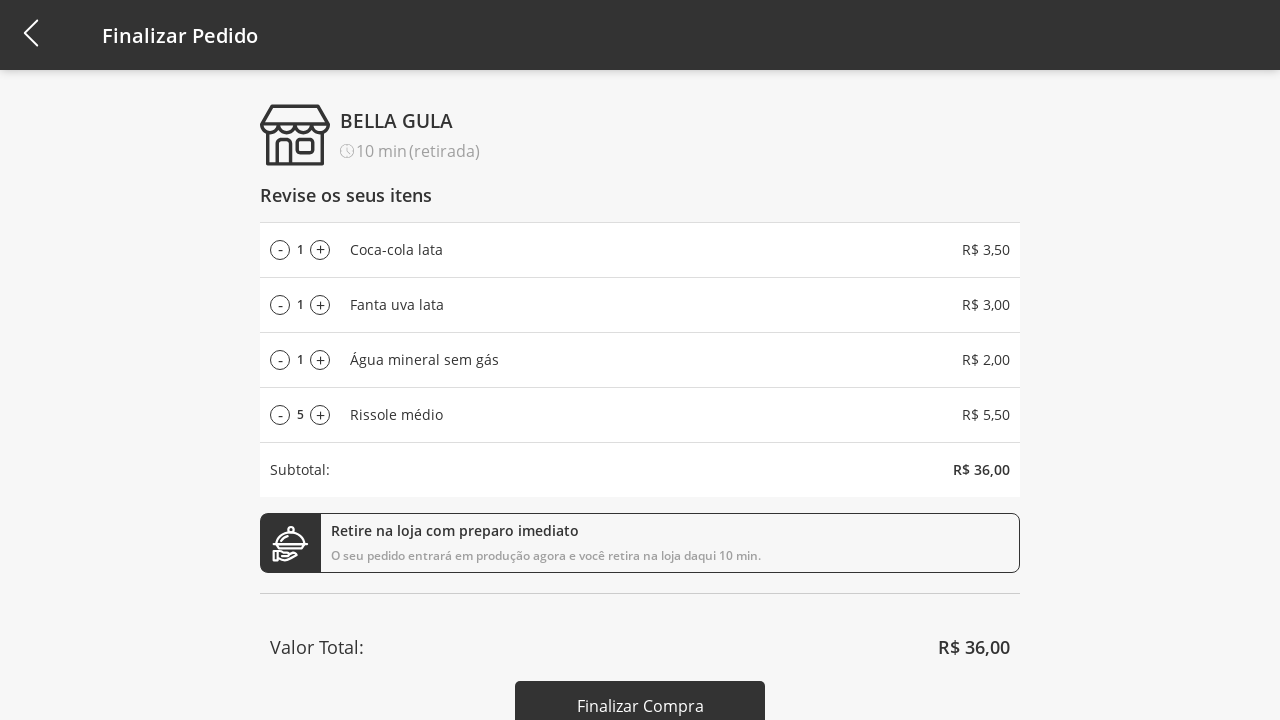

Clicked finish checkout button to complete the order at (640, 695) on #finish-checkout-button
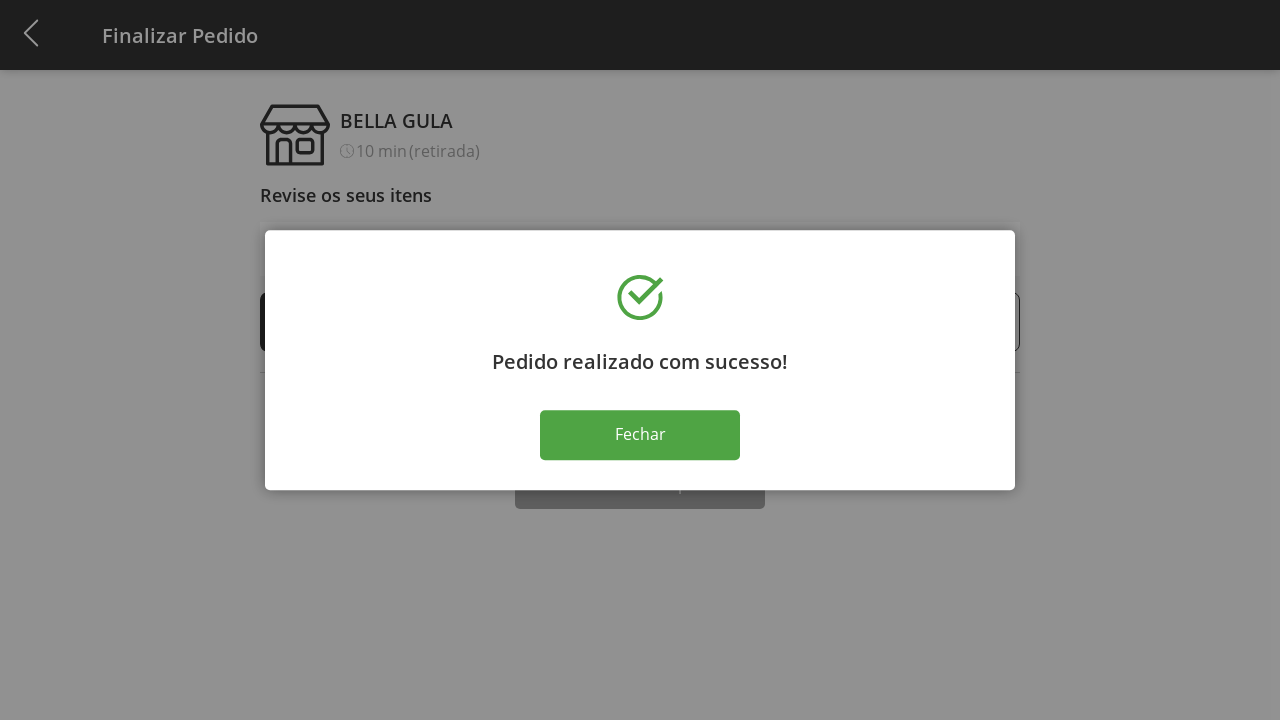

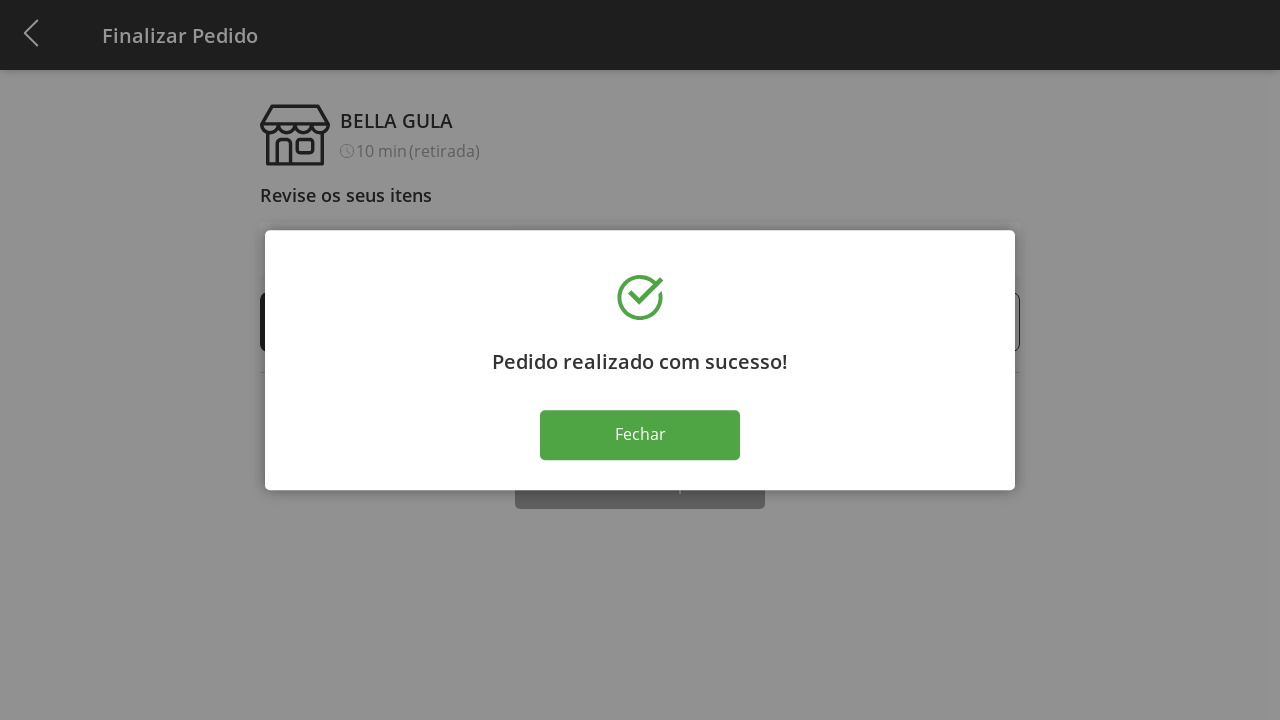